Tests a signup/registration form by filling in first name, last name, and email fields with randomly generated values, then submitting the form.

Starting URL: http://secure-retreat-92358.herokuapp.com/

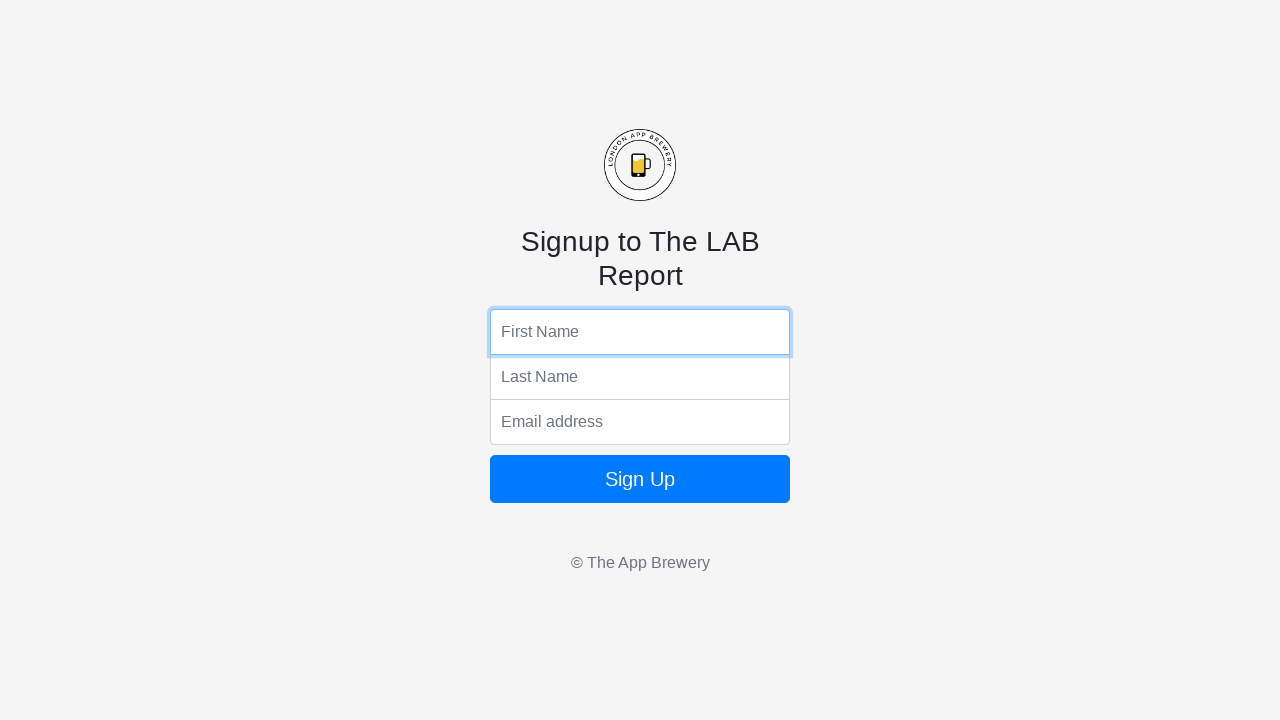

Filled first name field with randomly generated value: 662 on input[name='fName']
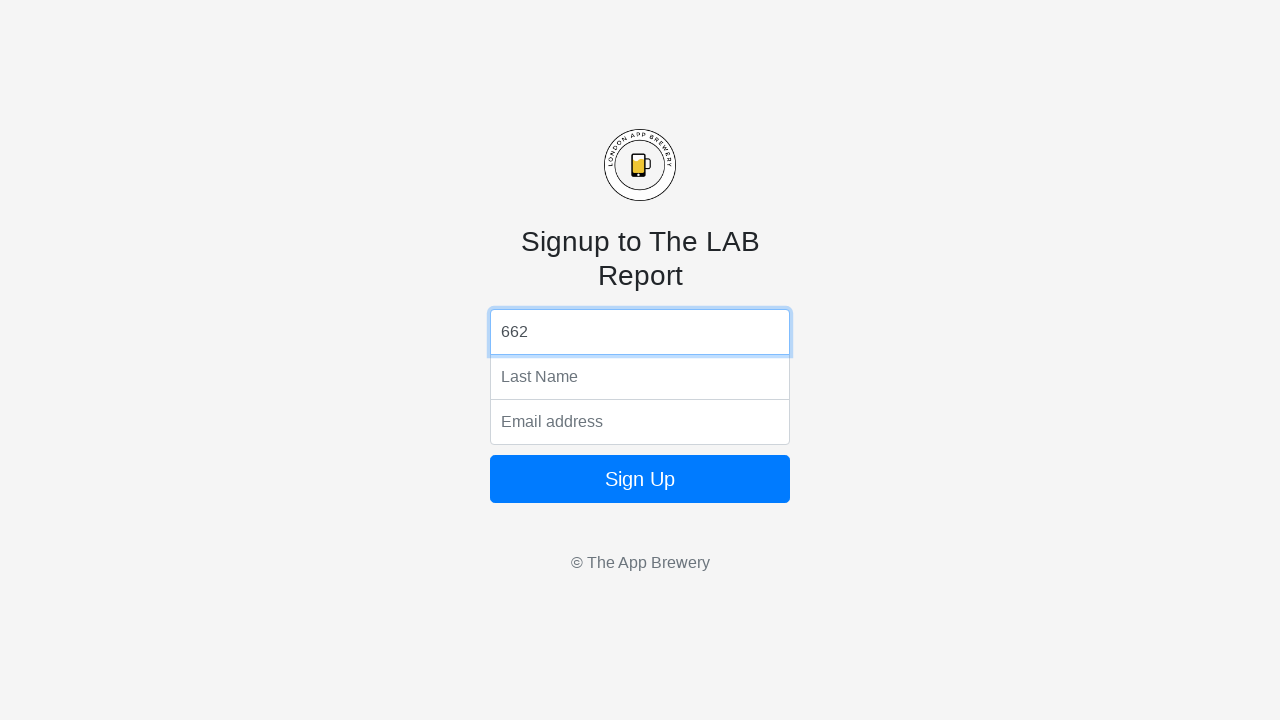

Filled last name field with randomly generated value: 271 on input[name='lName']
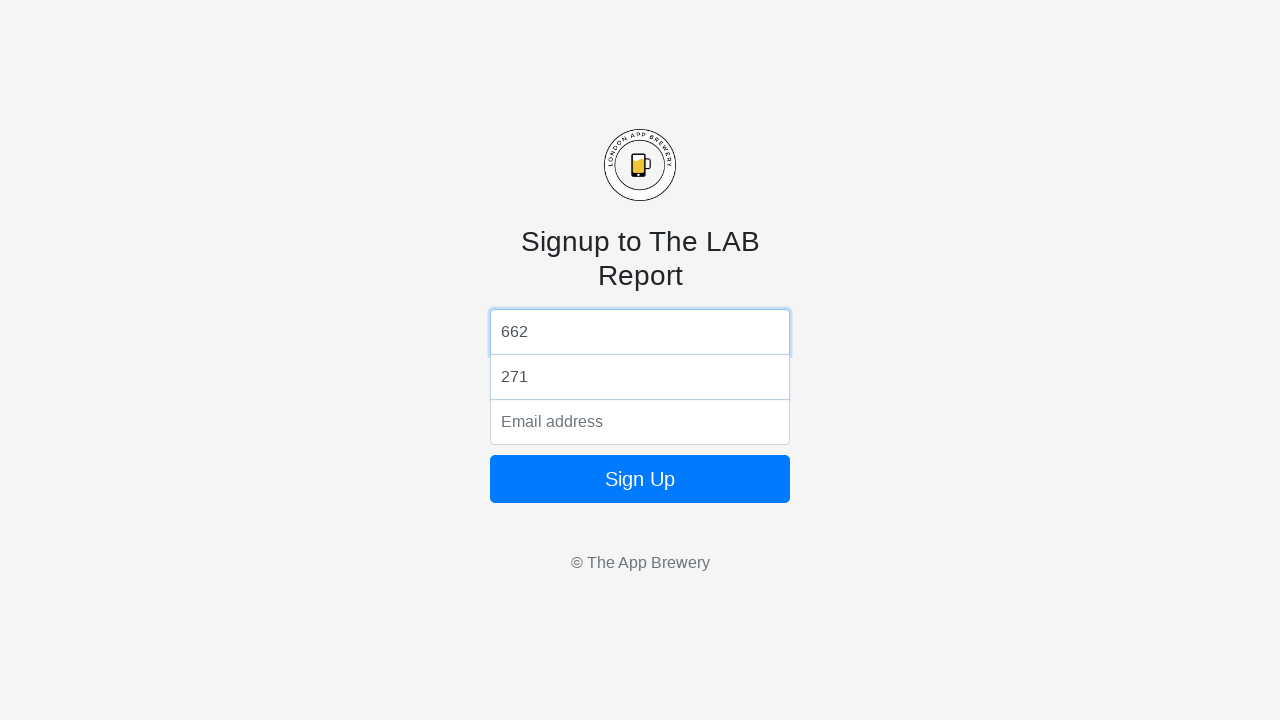

Filled email field with: testuser662@gmail.com on input[name='email']
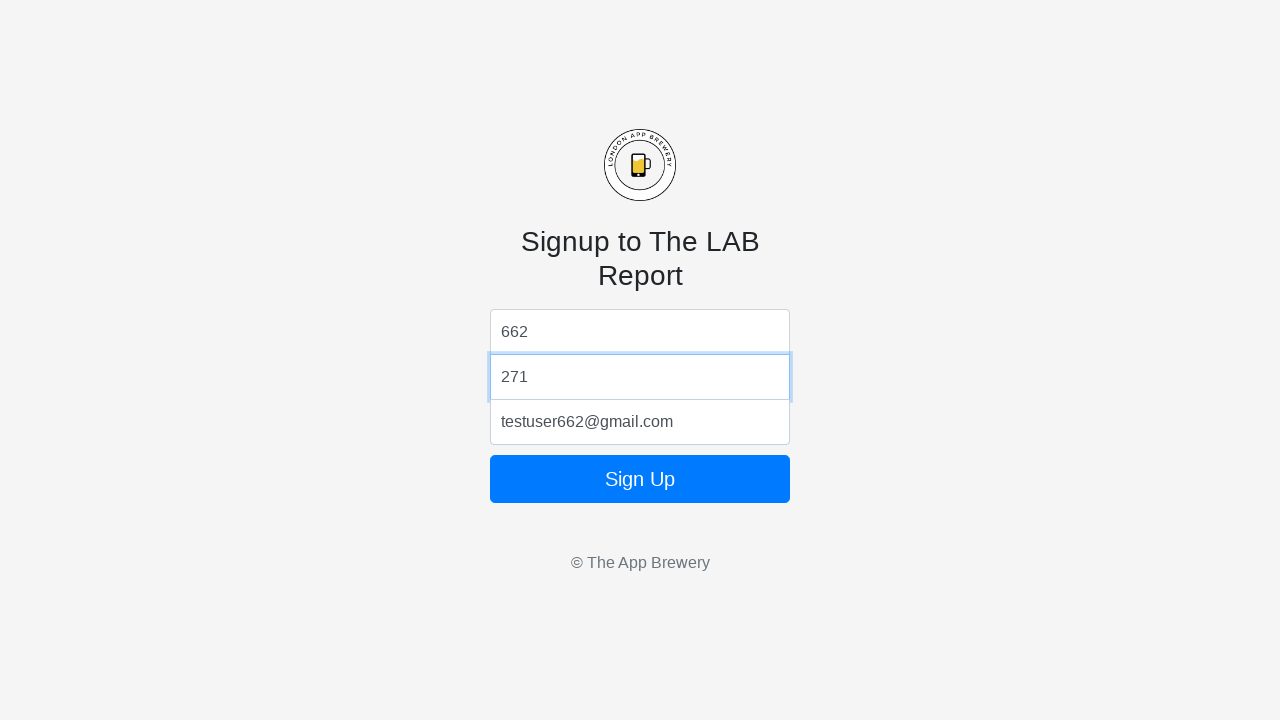

Clicked form submit button at (640, 479) on form button
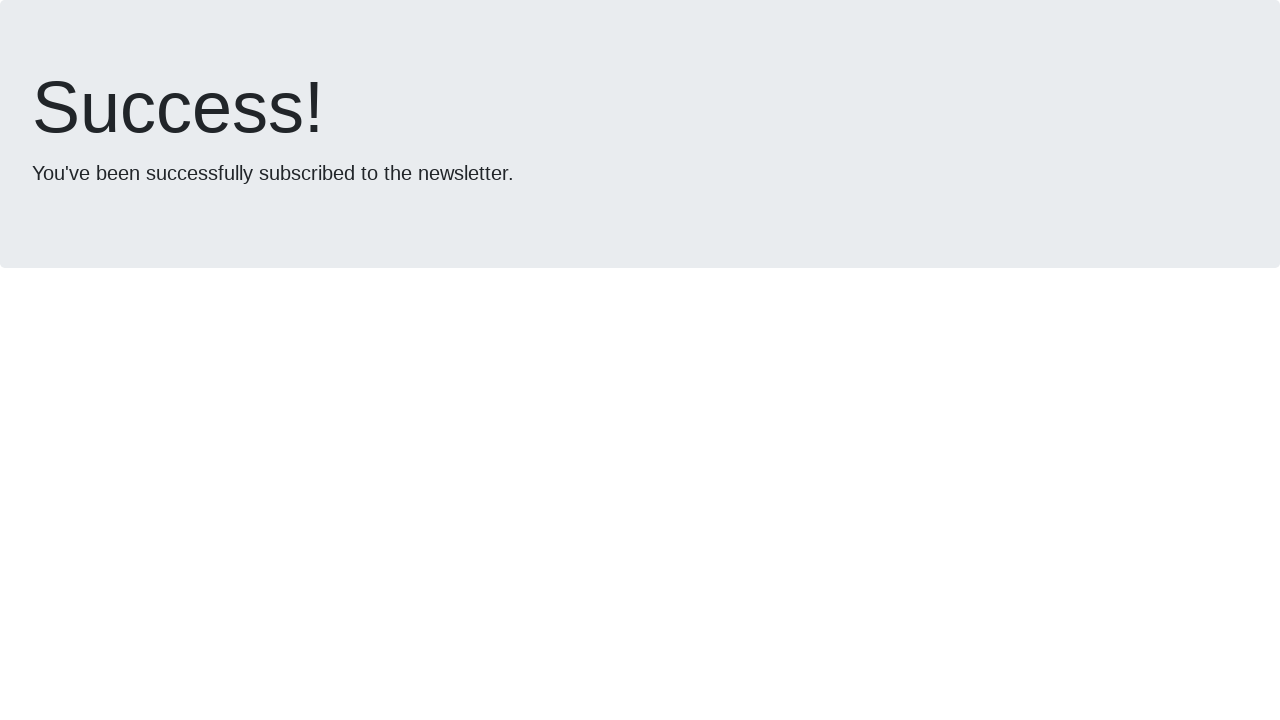

Form submission completed and page loaded
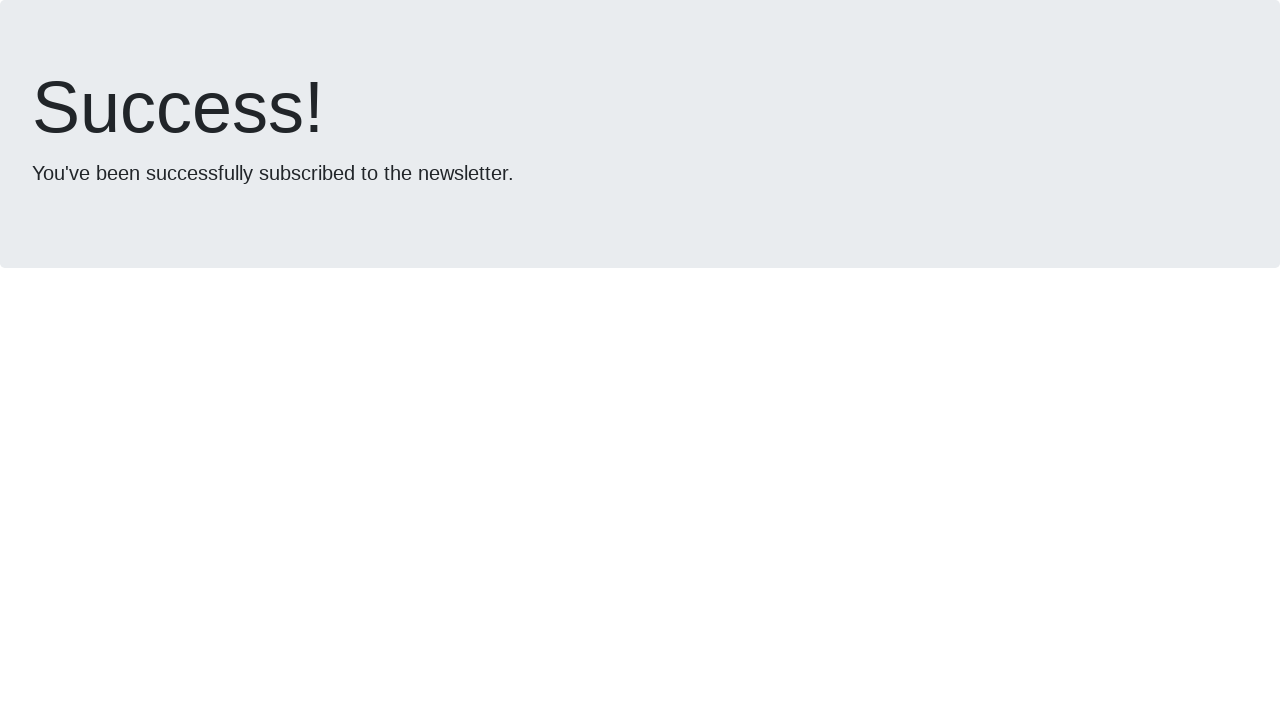

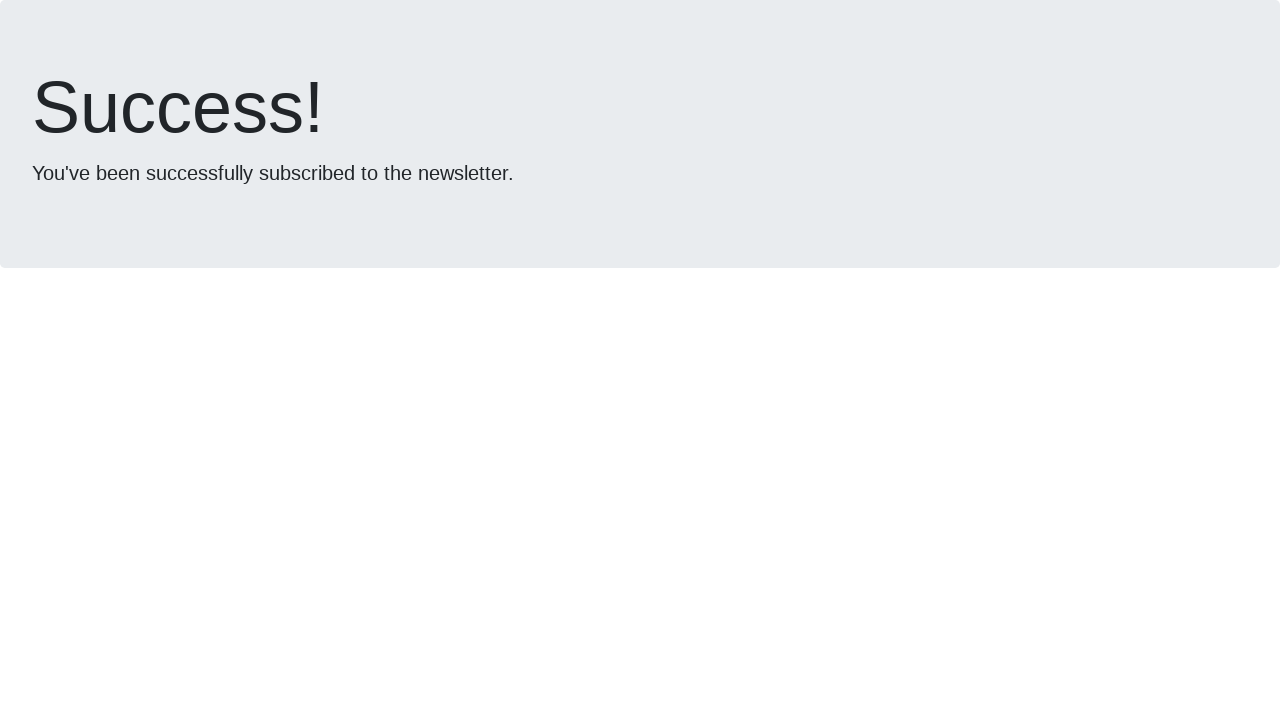